Tests radio button selection functionality by clicking on different radio button options (yellow, red, and dhanbad)

Starting URL: https://selenium08.blogspot.com/2019/08/radio-buttons.html

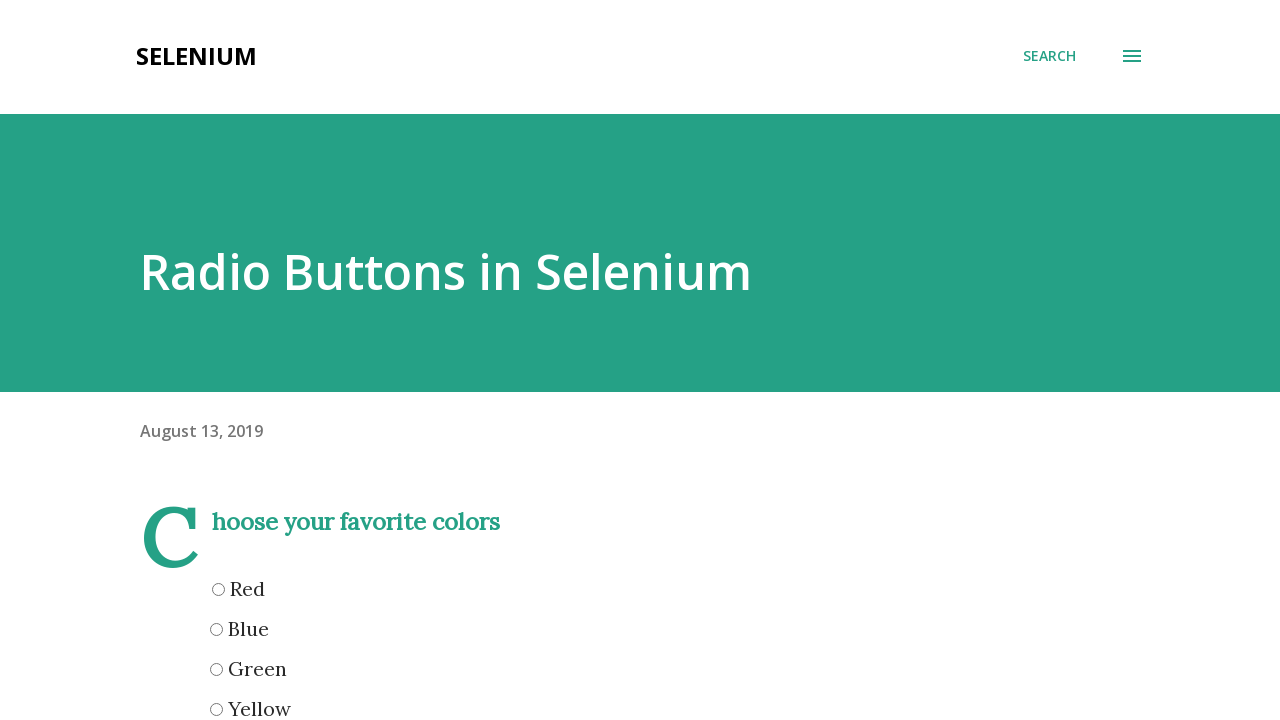

Clicked on Yellow radio button at (216, 709) on xpath=//body/div[1]/div[2]/div[1]/div[1]/div[1]/main[1]/div[1]/div[1]/div[1]/art
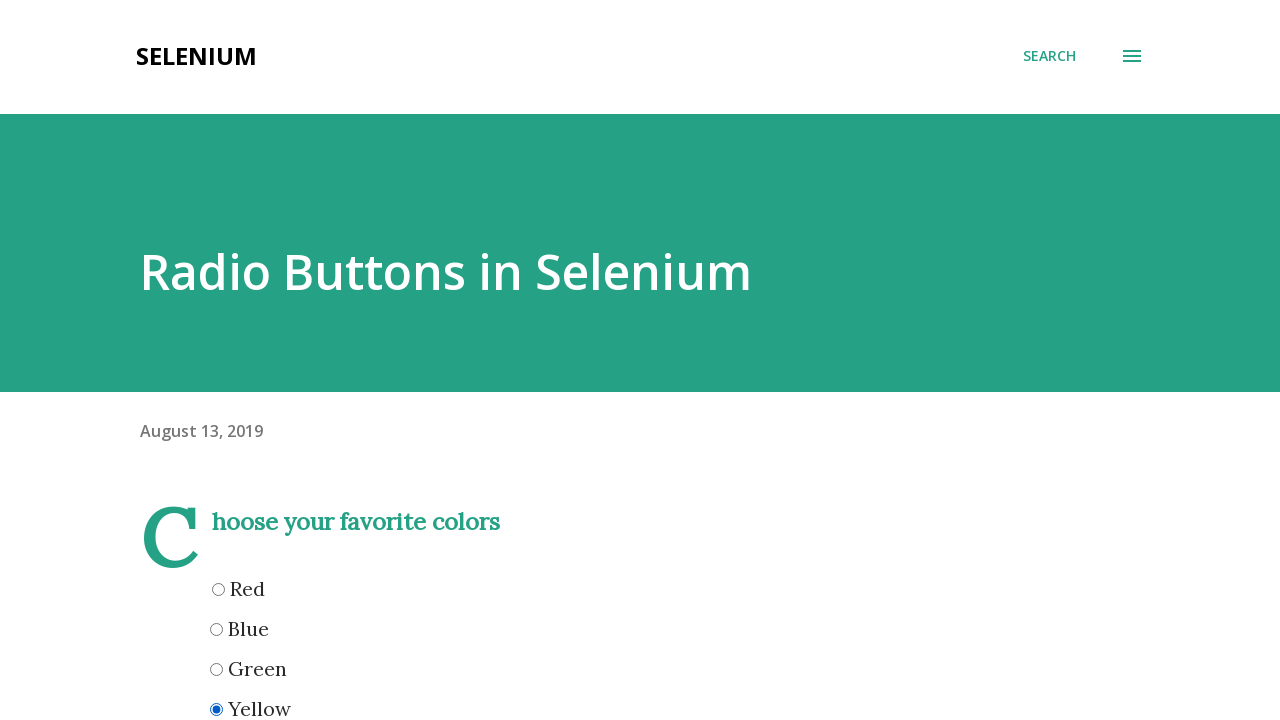

Clicked on Red radio button at (218, 589) on xpath=//body/div[1]/div[2]/div[1]/div[1]/div[1]/main[1]/div[1]/div[1]/div[1]/art
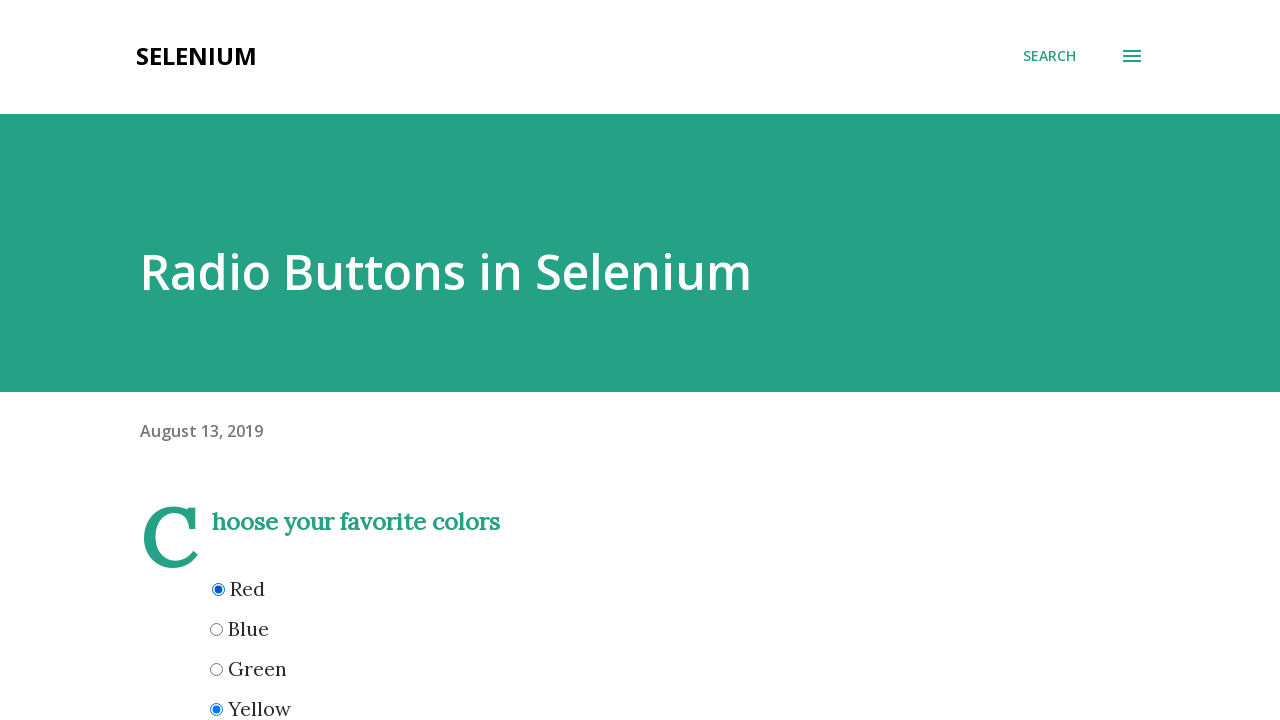

Clicked on Dhanbad radio button at (236, 361) on xpath=//body/div[1]/div[2]/div[1]/div[1]/div[1]/main[1]/div[1]/div[1]/div[1]/art
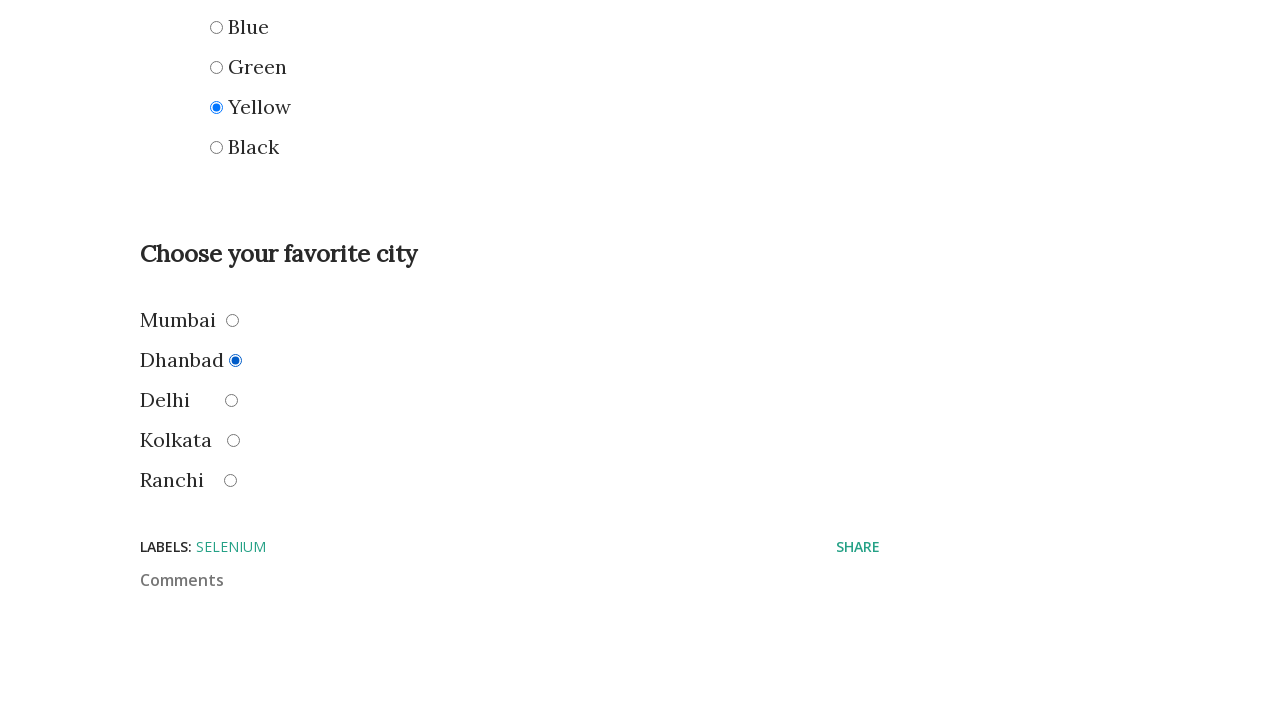

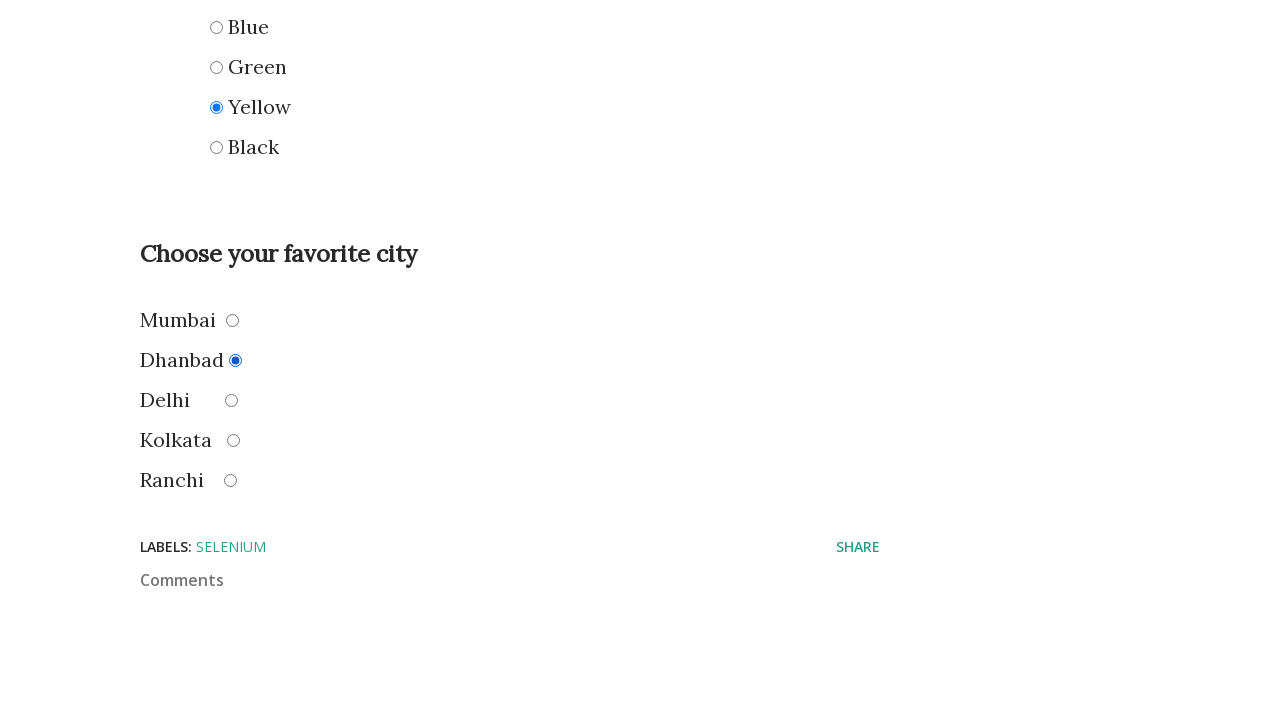